Tests checkbox functionality by clicking it once and verifying it's checked

Starting URL: https://www.selenium.dev/selenium/web/web-form.html

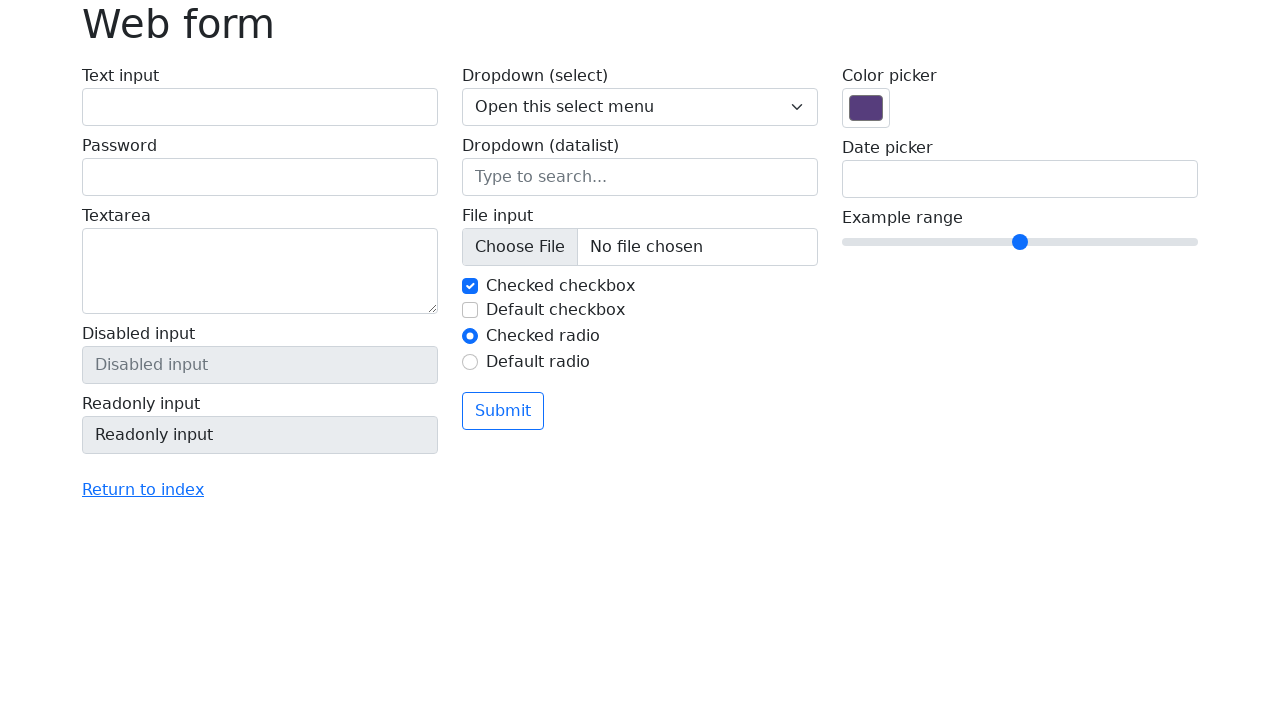

Clicked checkbox to check it at (470, 310) on input#my-check-2
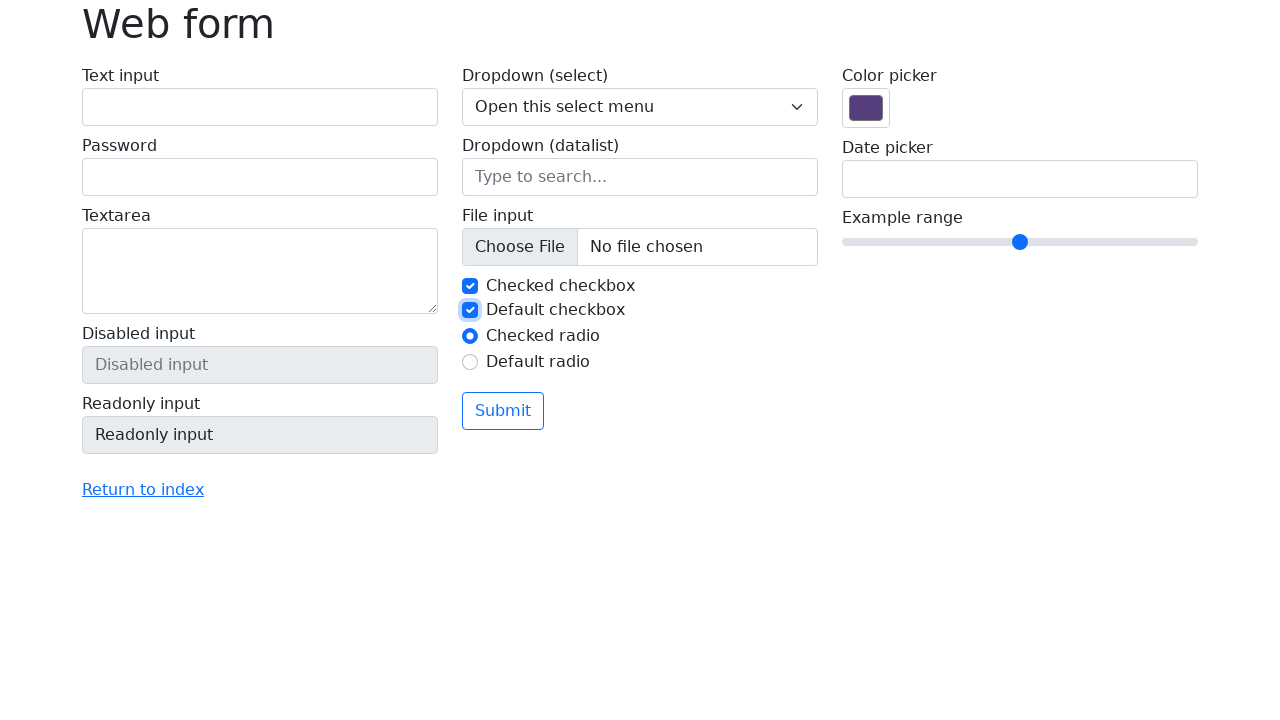

Verified checkbox is checked
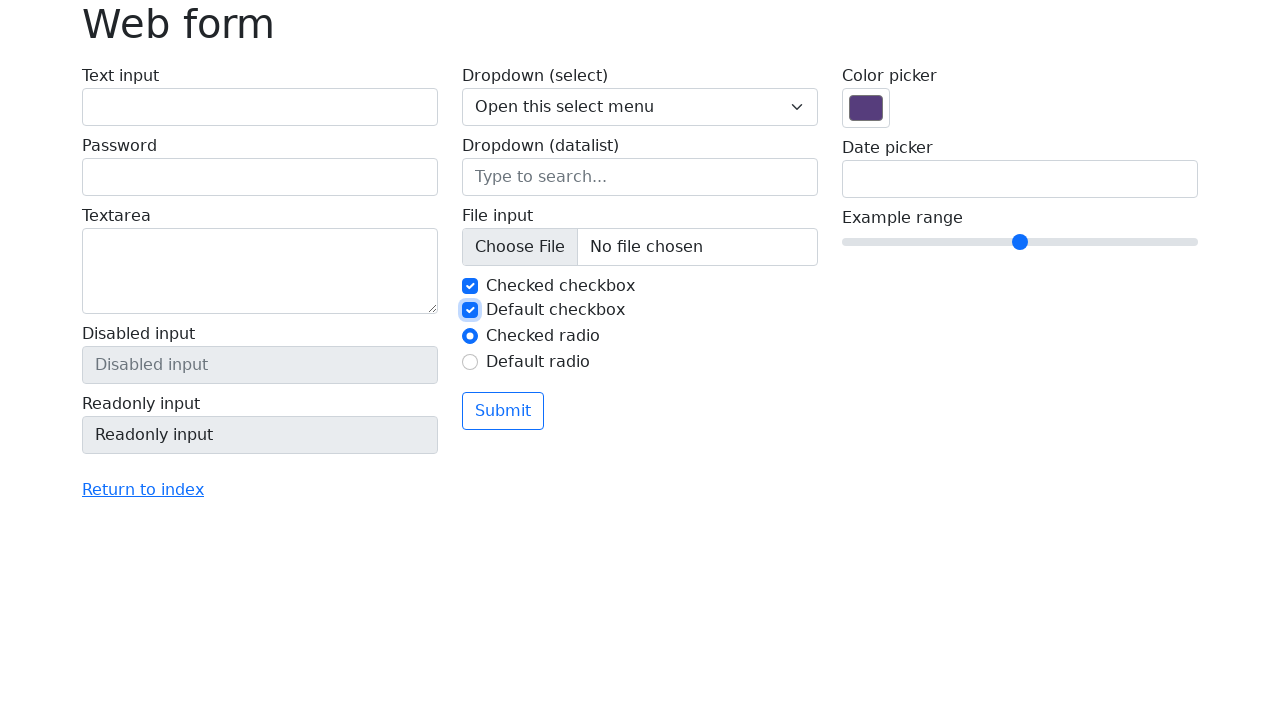

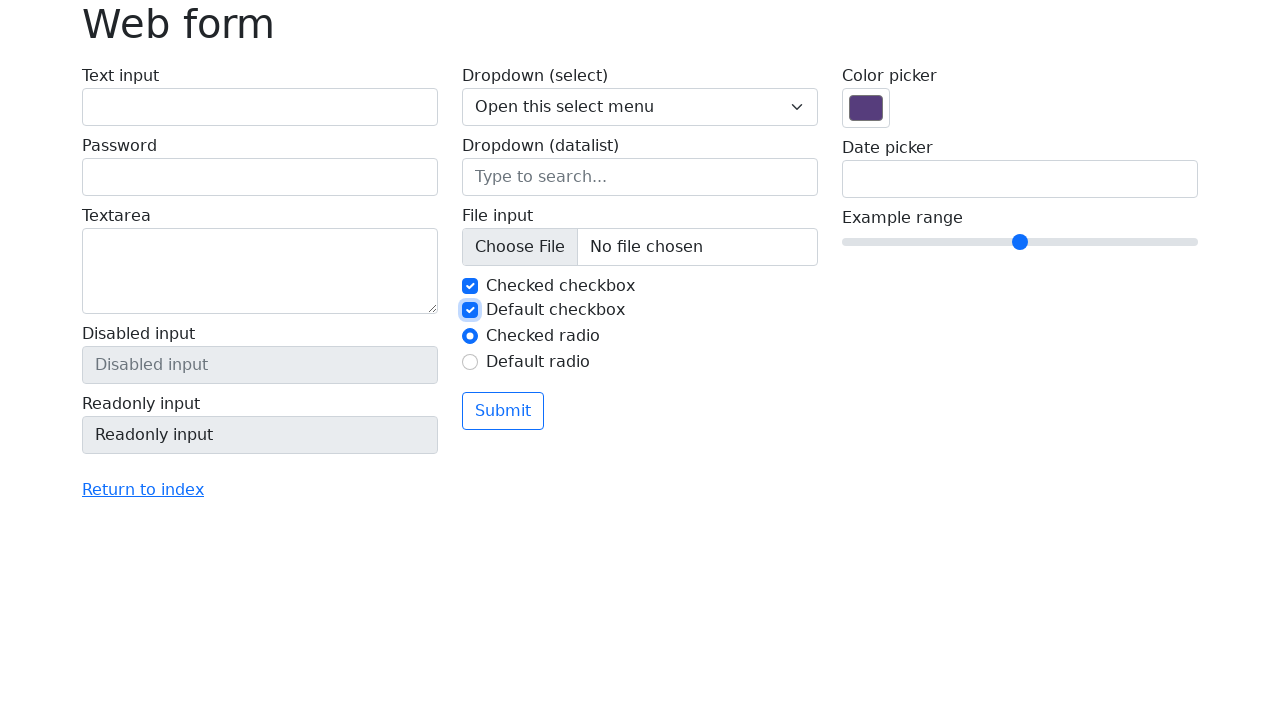